Tests the text input functionality on UI Testing Playground by filling an input box with text and clicking a button that updates its label to match the input text, then verifies the button text changed correctly.

Starting URL: http://www.uitestingplayground.com/textinput

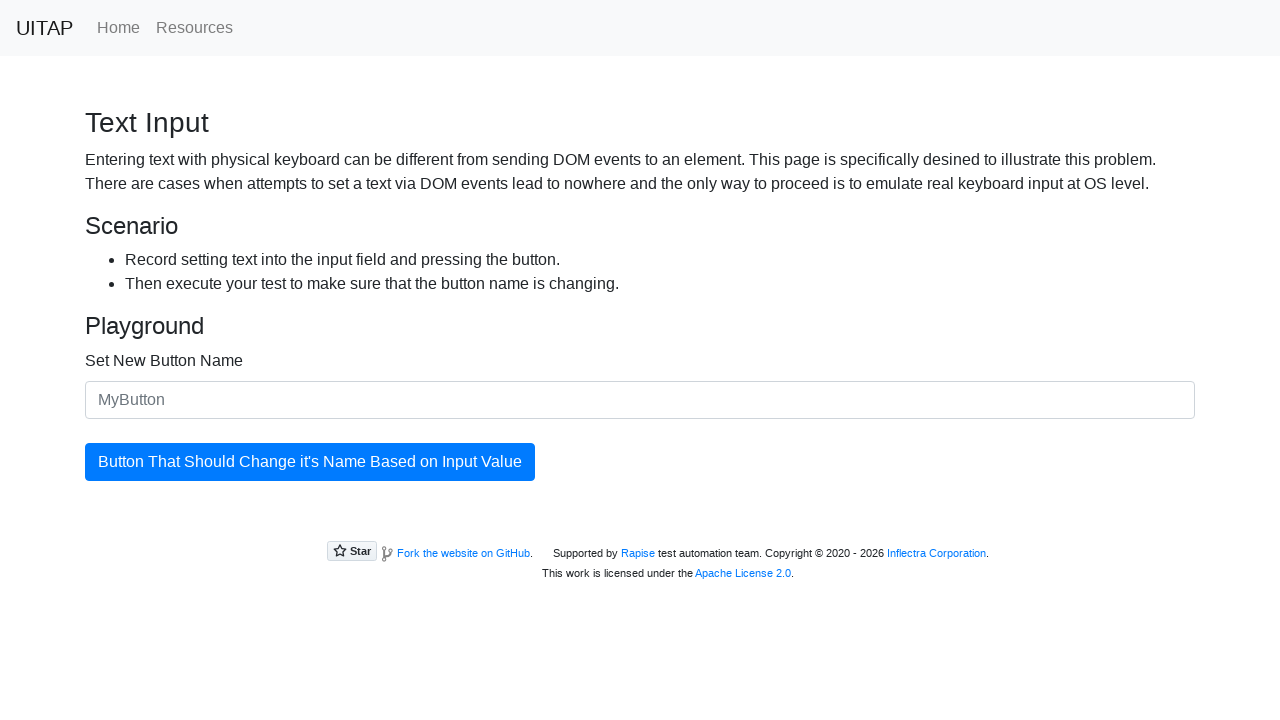

Filled input box with button text 'Awesome Button' on #newButtonName
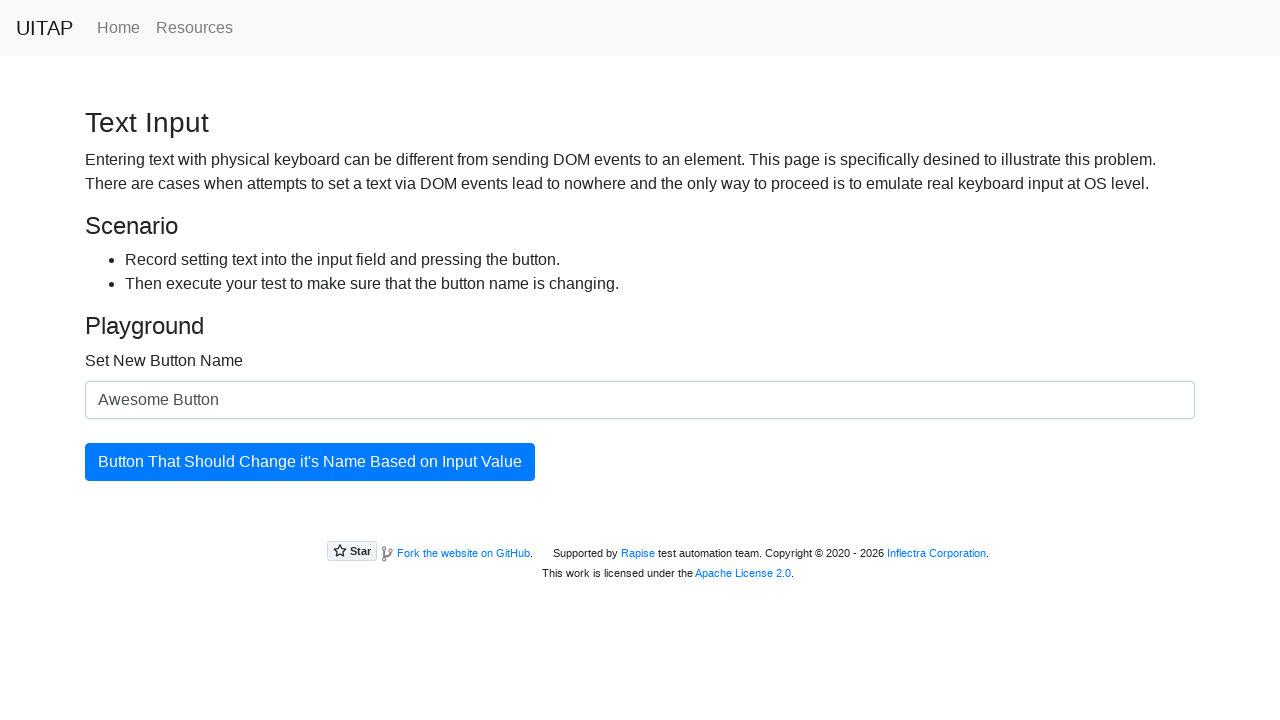

Clicked the updating button to change its label at (310, 462) on #updatingButton
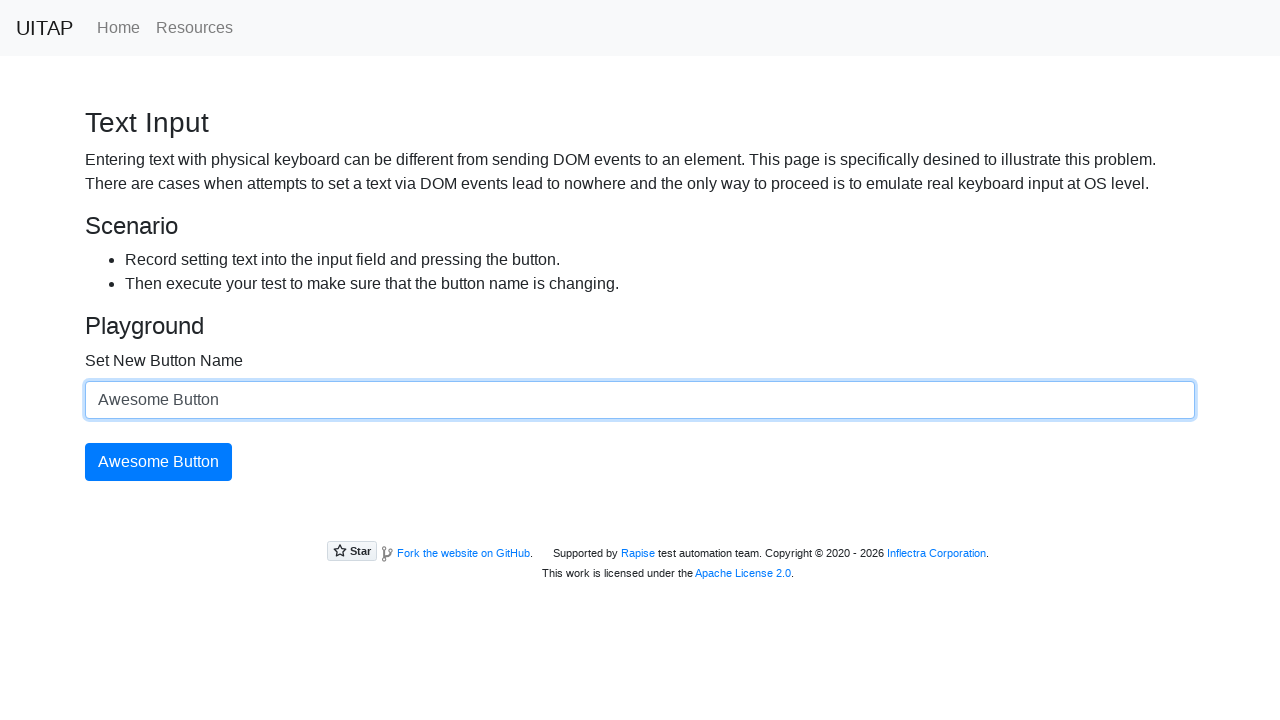

Verified that button text was successfully updated to 'Awesome Button'
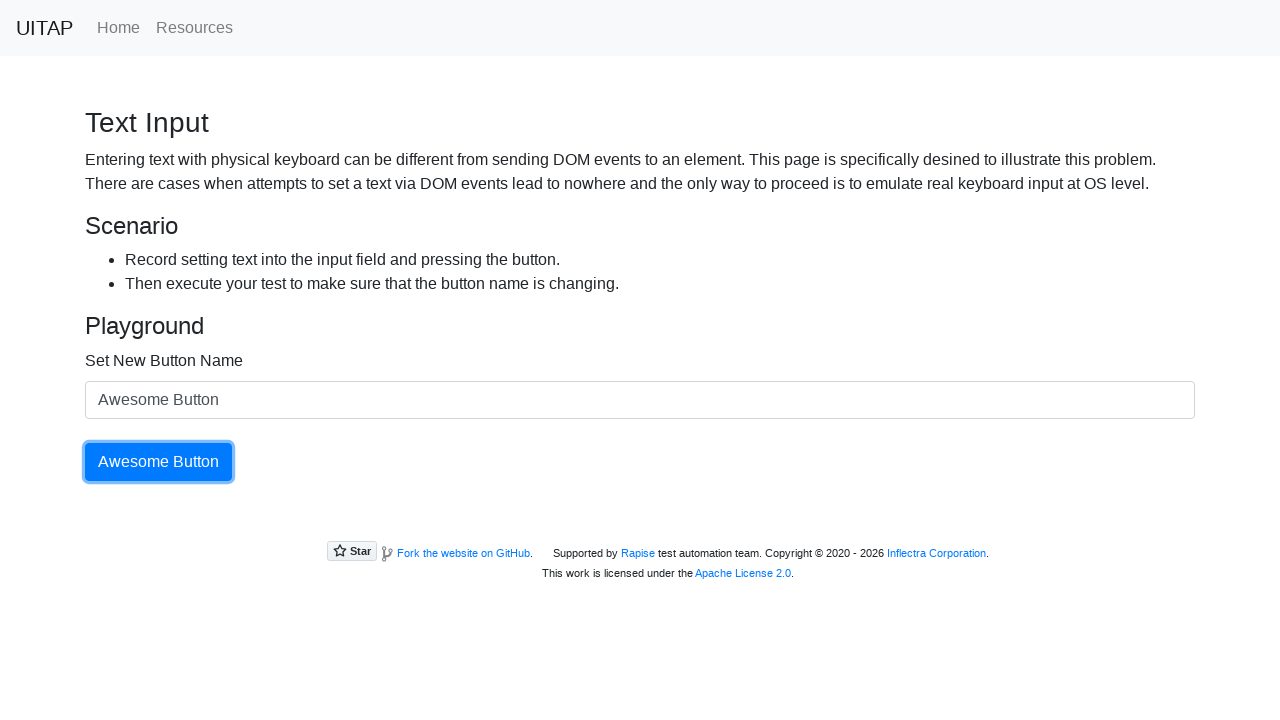

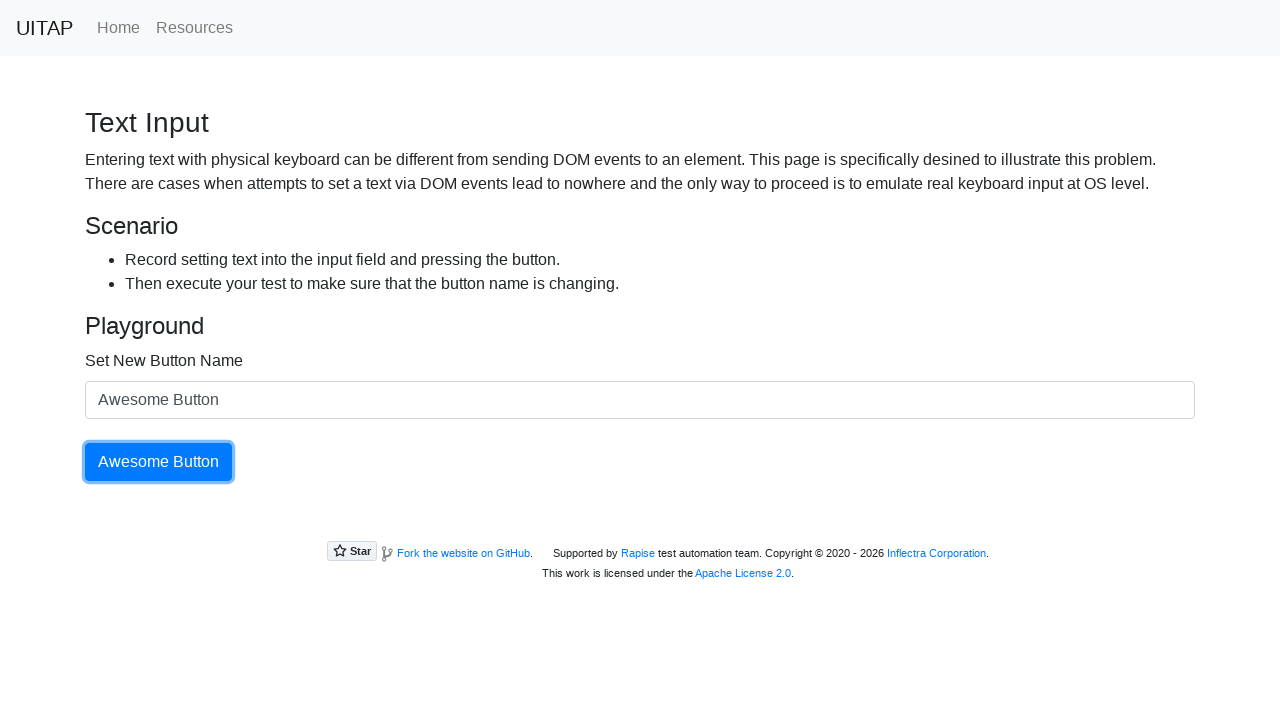